Tests dropdown functionality on a student registration form by scrolling to a year dropdown, selecting a value by value attribute, then iterating through options to select another year by index

Starting URL: https://www.automationtestinginsider.com/2019/08/student-registration-form.html

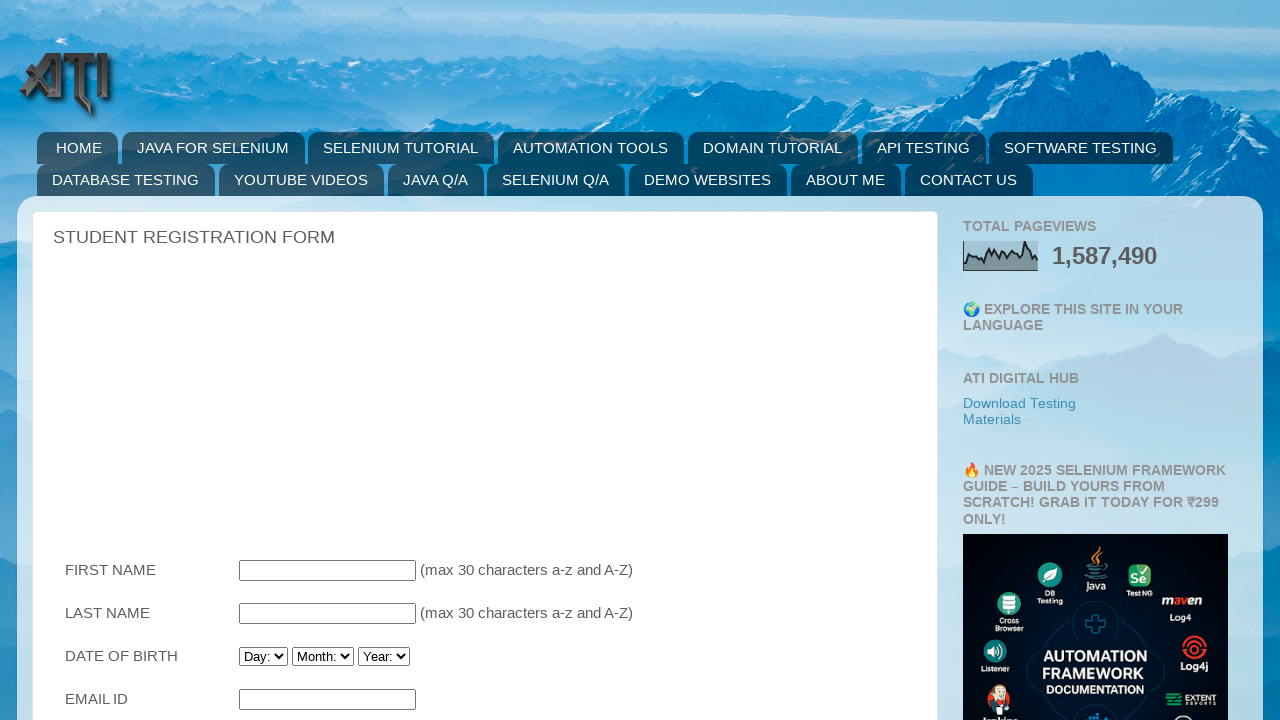

Scrolled to birthday year dropdown
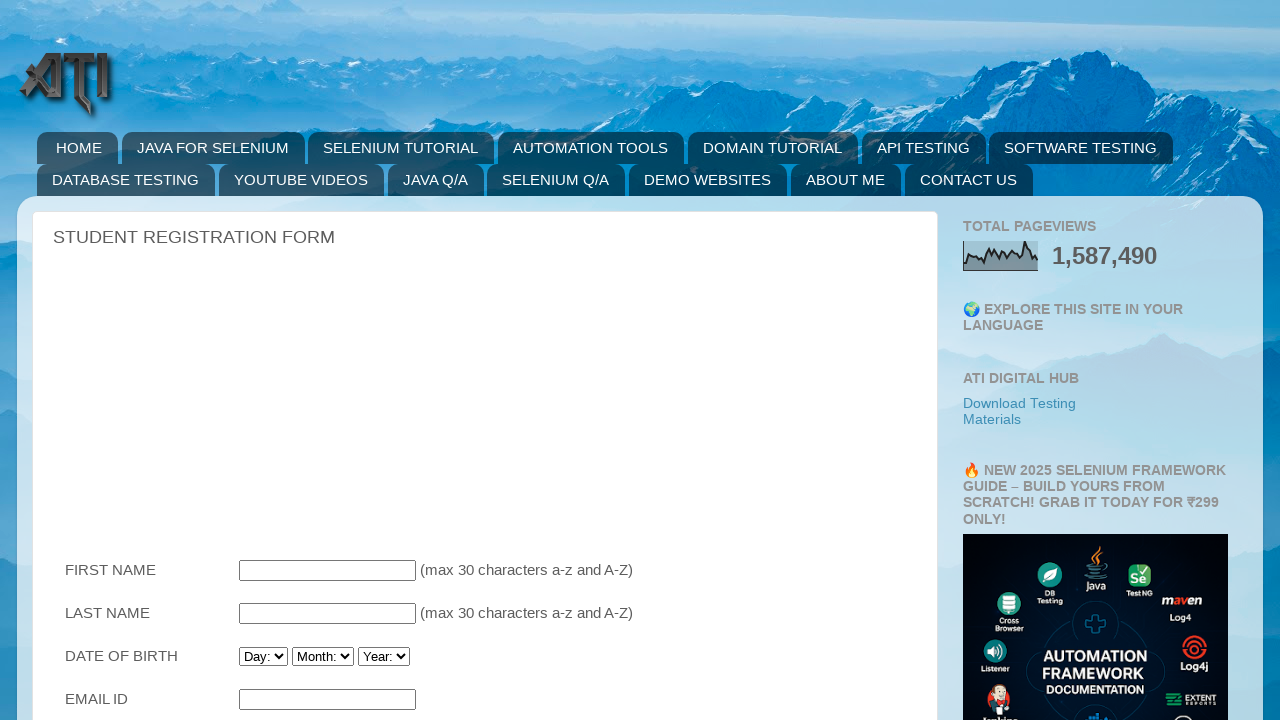

Selected year 1995 from dropdown by value attribute on #Birthday_Year
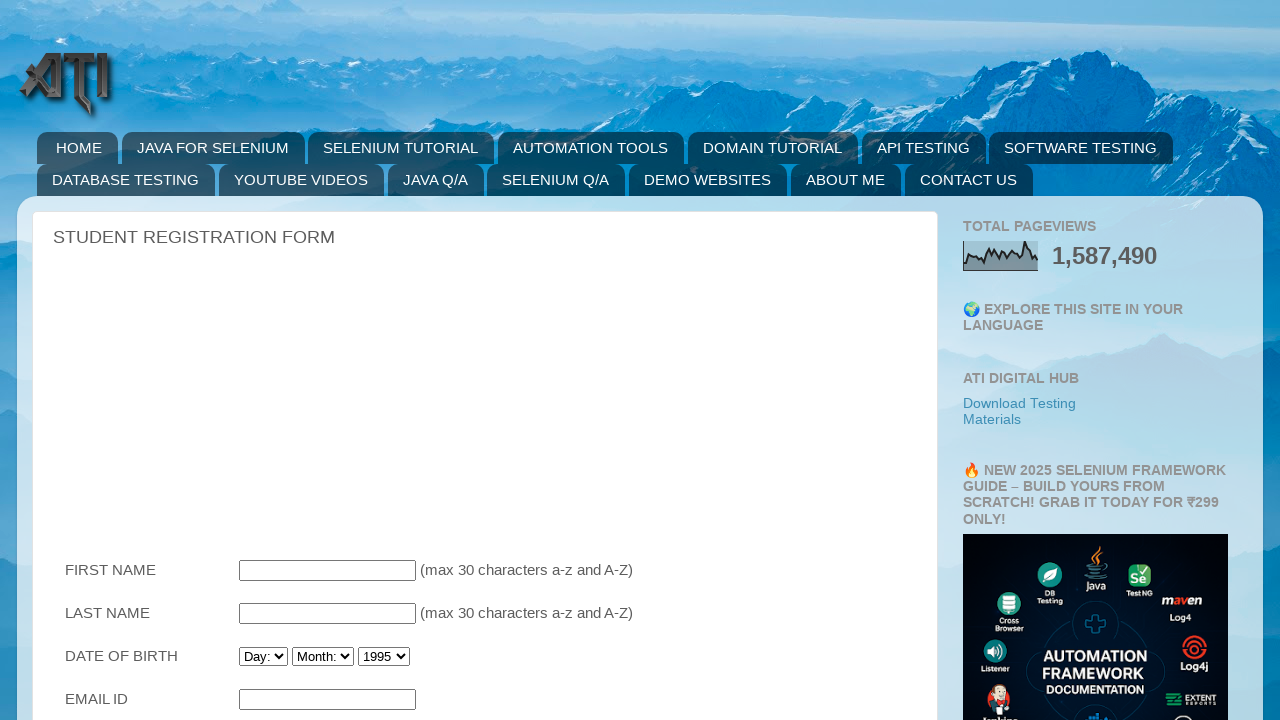

Selected year 2005 from dropdown by label on #Birthday_Year
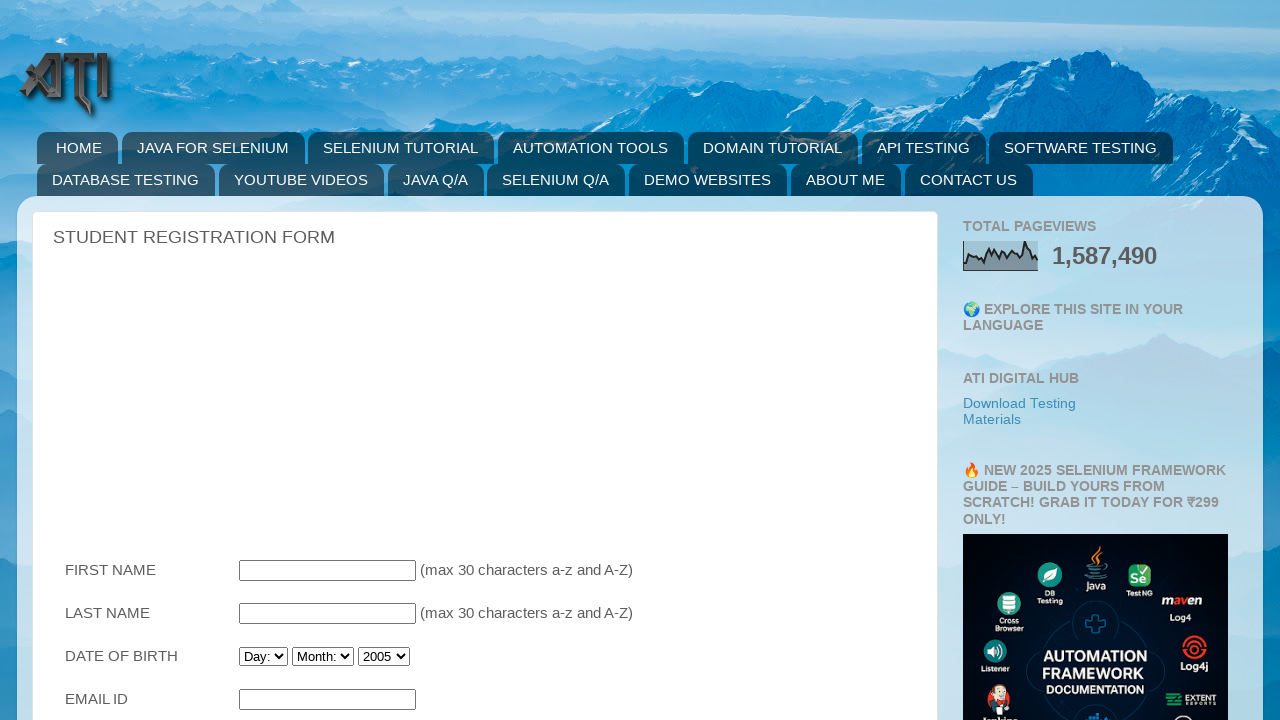

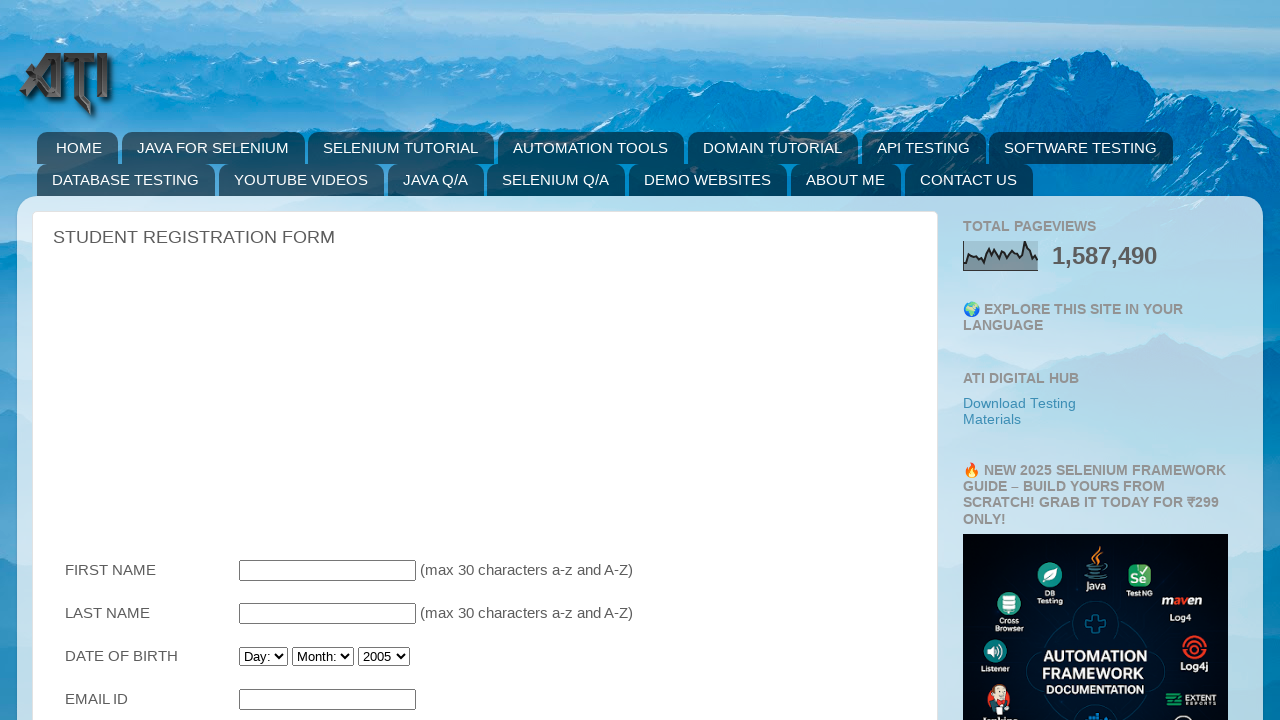